Tests radio button selection by clicking the Male option radio button

Starting URL: https://www.lambdatest.com/selenium-playground/radiobutton-demo

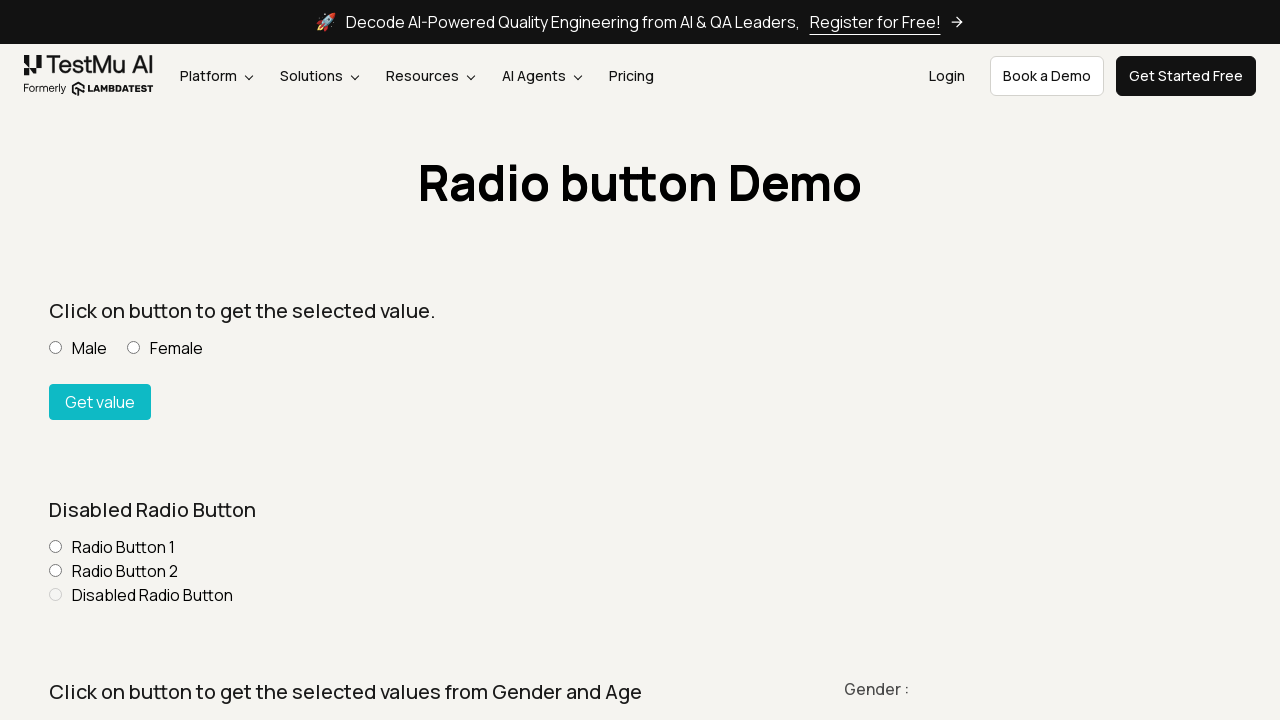

Navigated to radio button demo page
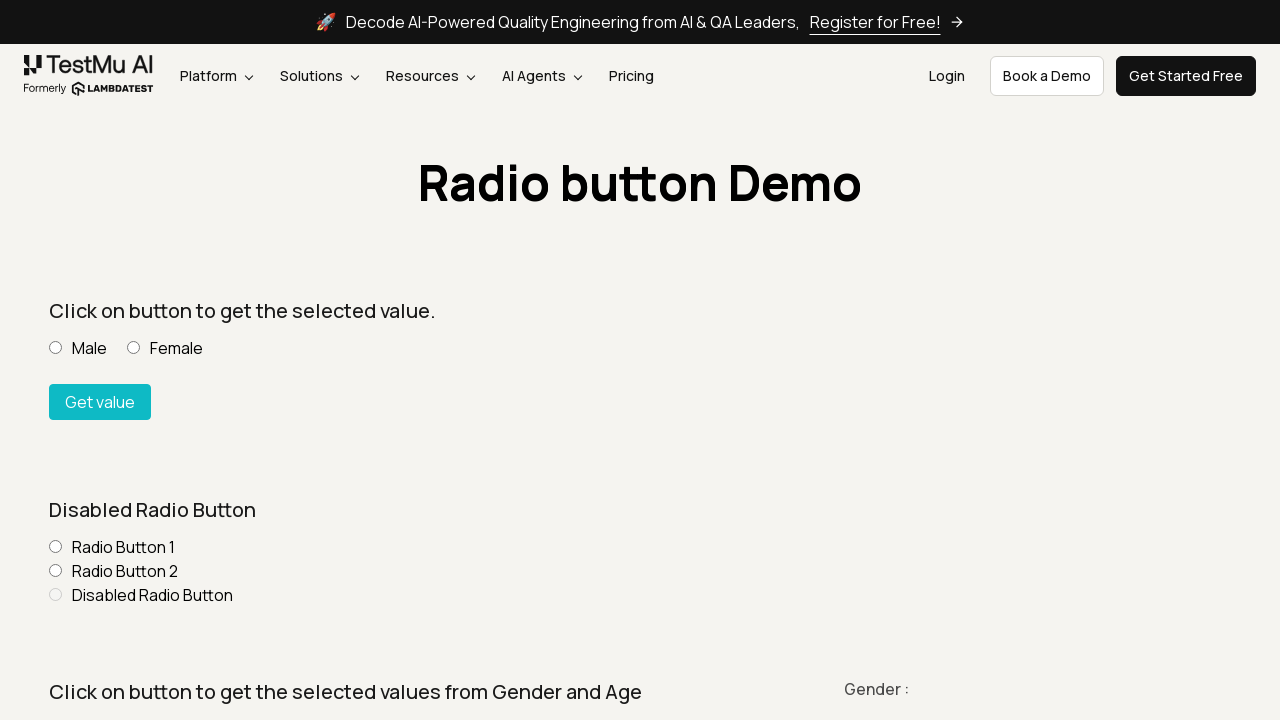

Clicked the Male radio button option at (56, 348) on input[name='optradio'][value='Male']
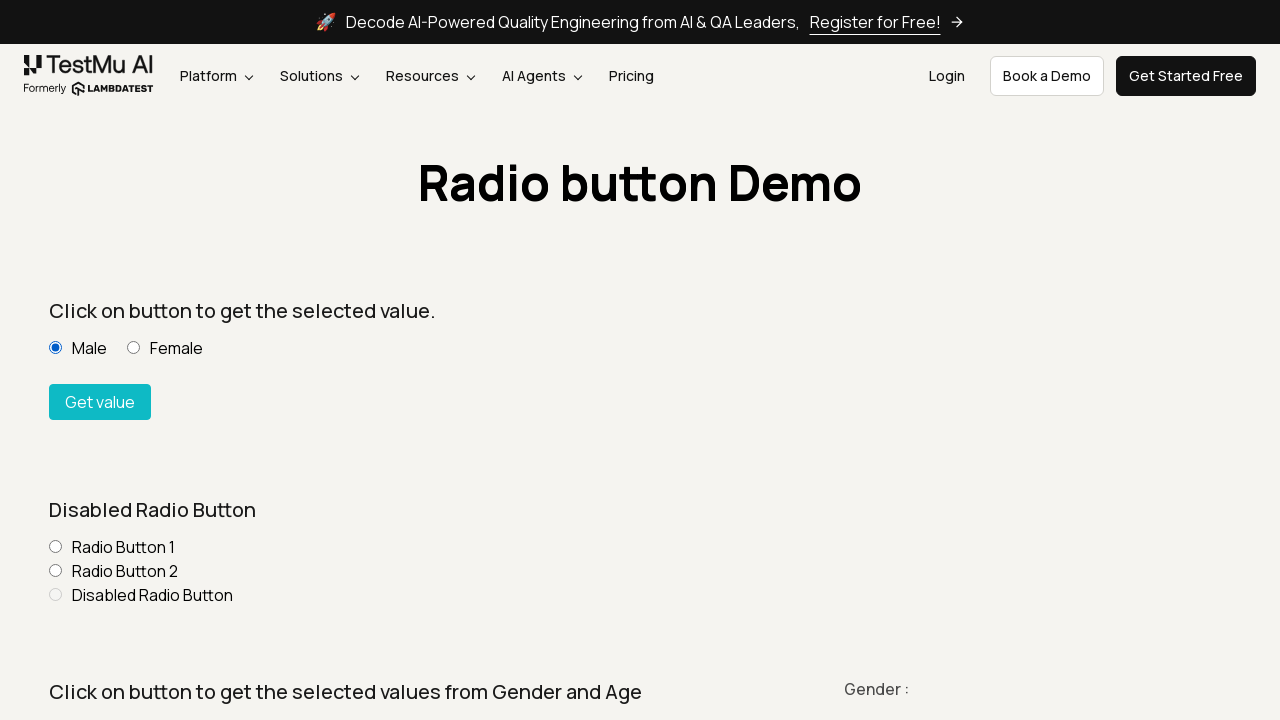

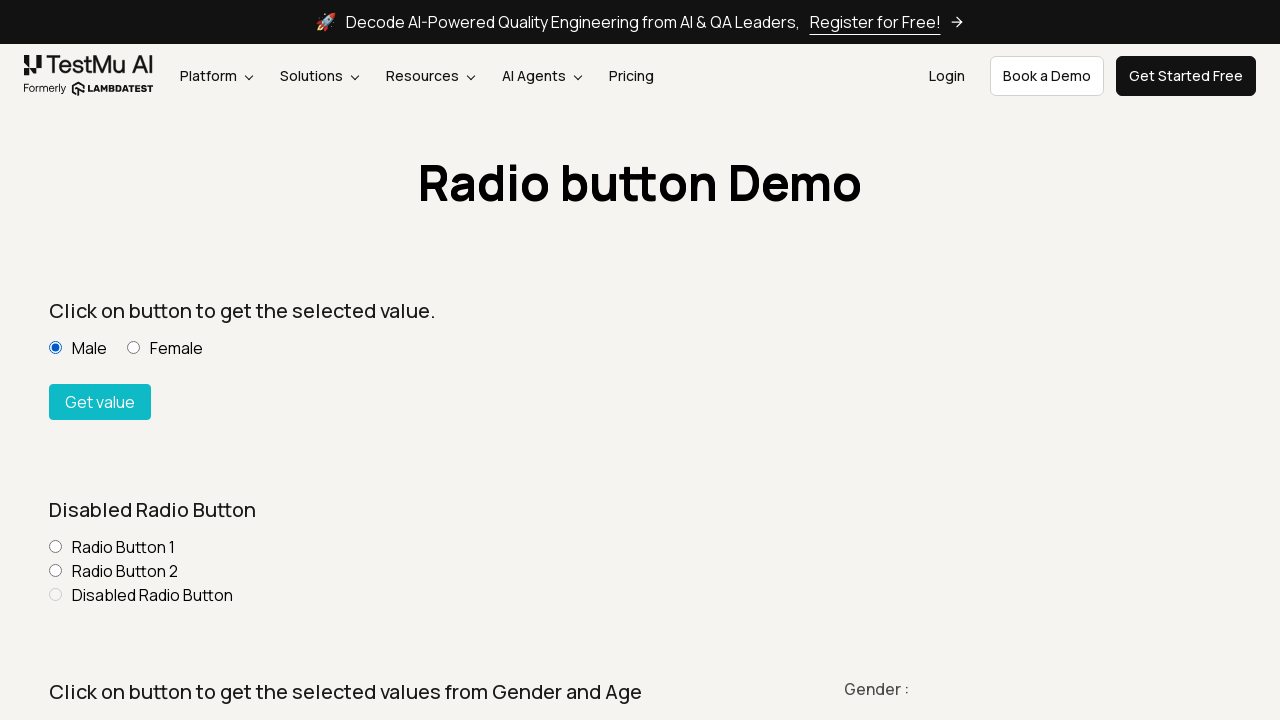